Tests entering text in a JavaScript prompt dialog by triggering the prompt, entering text, and accepting it

Starting URL: https://automationfc.github.io/basic-form/index.html

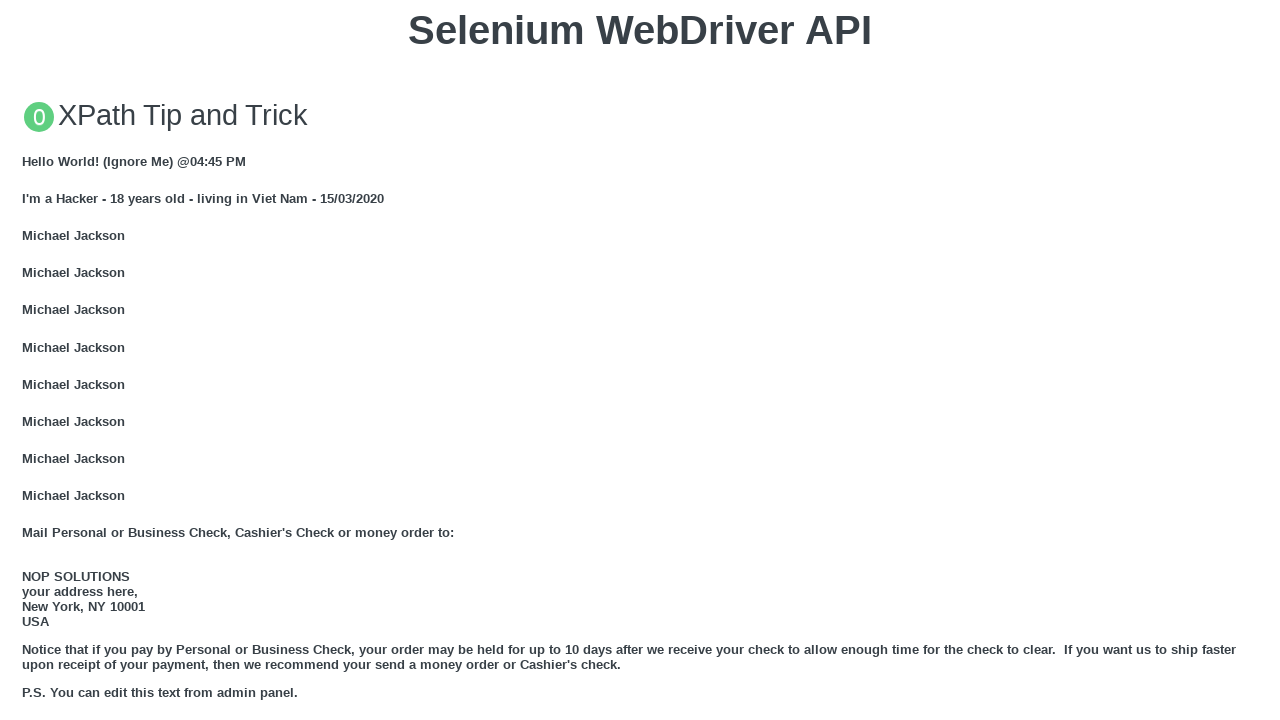

Set up dialog handler to accept prompt with text 'Selenium WebDriver'
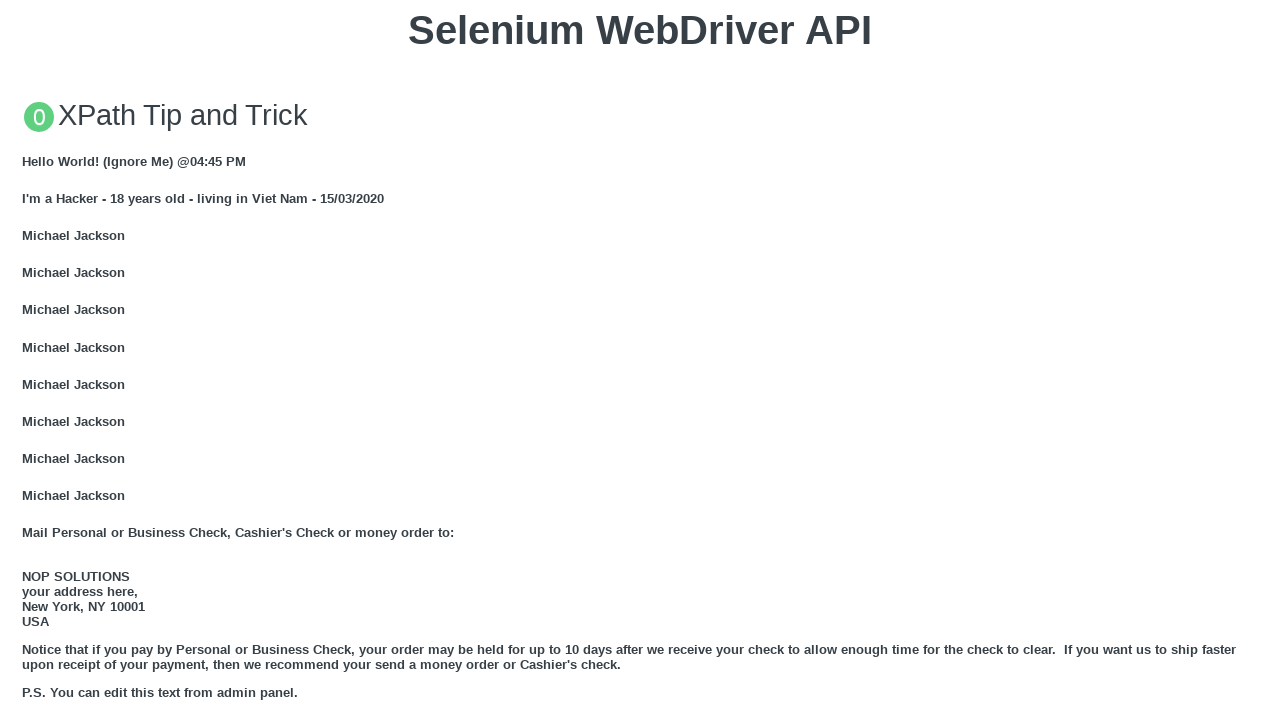

Clicked button to trigger JavaScript prompt dialog at (640, 360) on xpath=//button[text()='Click for JS Prompt']
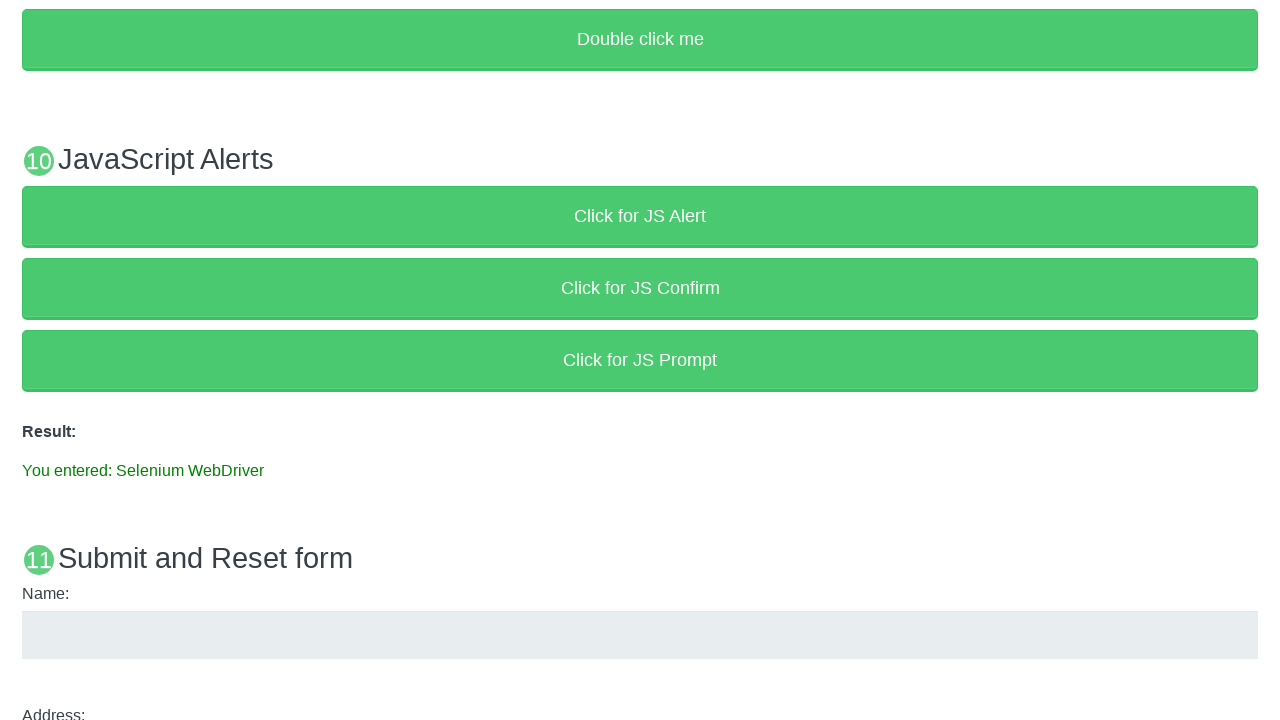

Verified result text is displayed after accepting prompt
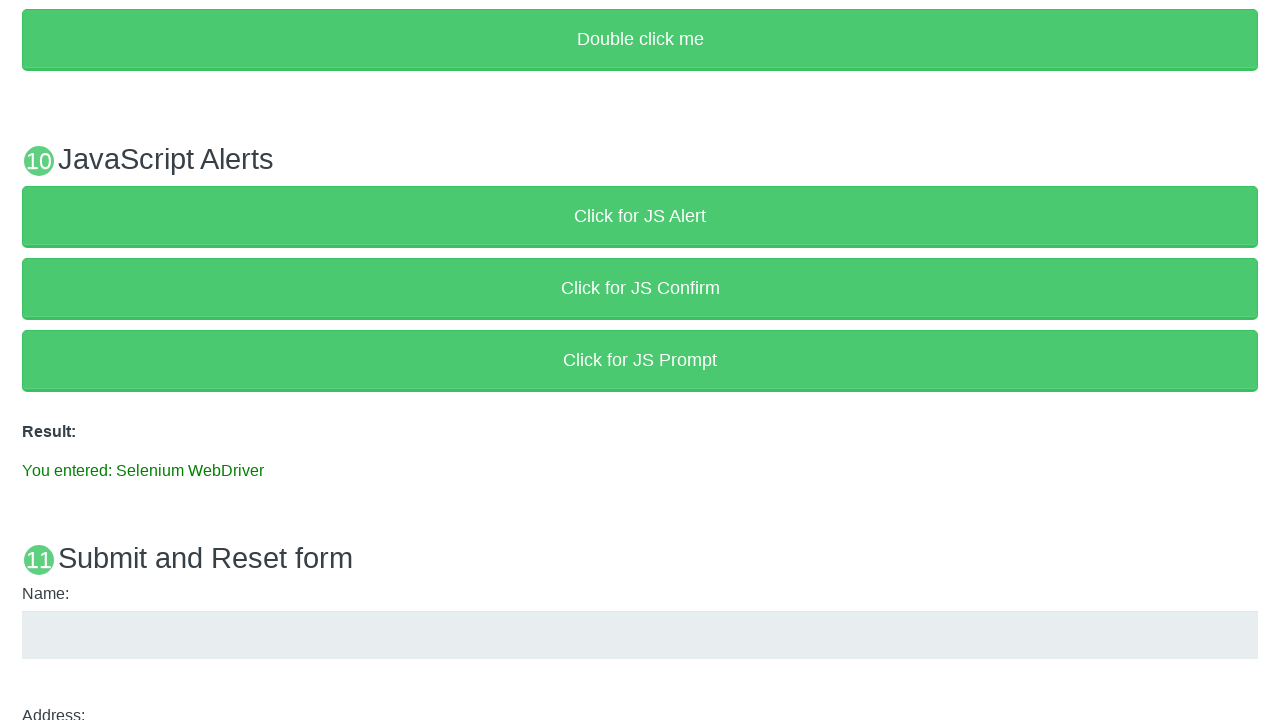

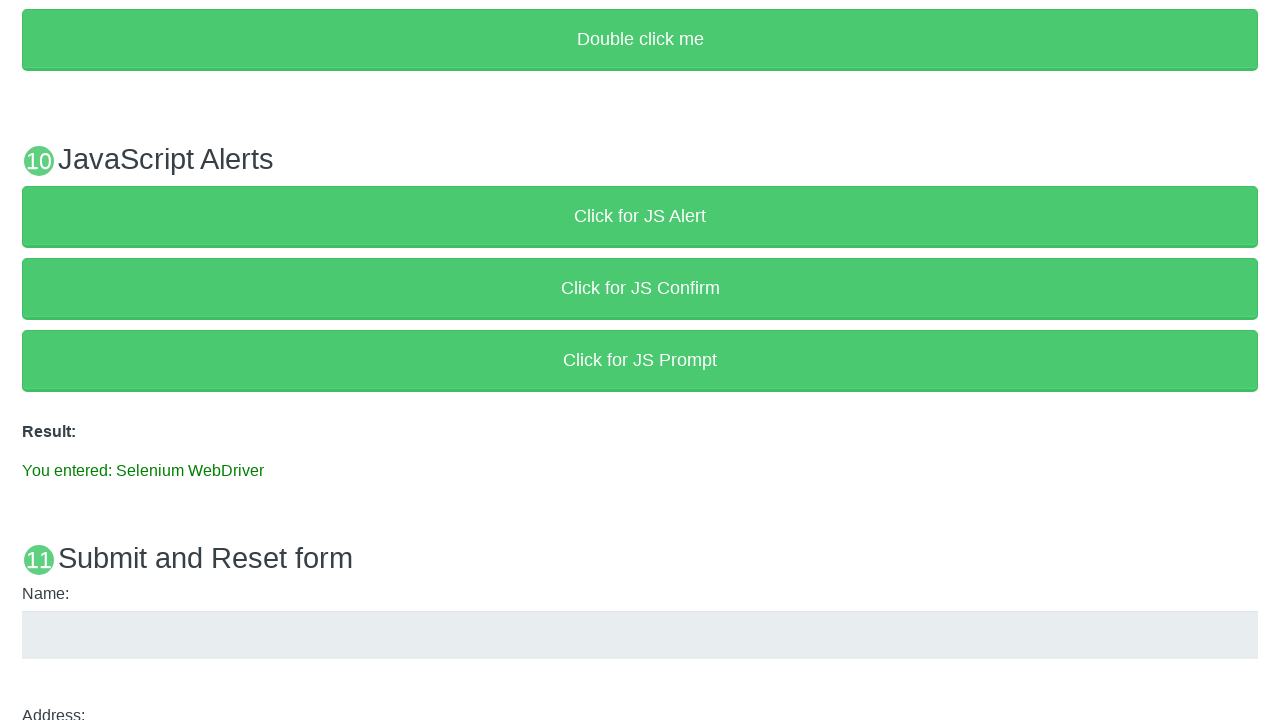